Navigates to JPL Space images page and clicks the button to view the full featured Mars image in a lightbox/modal.

Starting URL: https://data-class-jpl-space.s3.amazonaws.com/JPL_Space/index.html

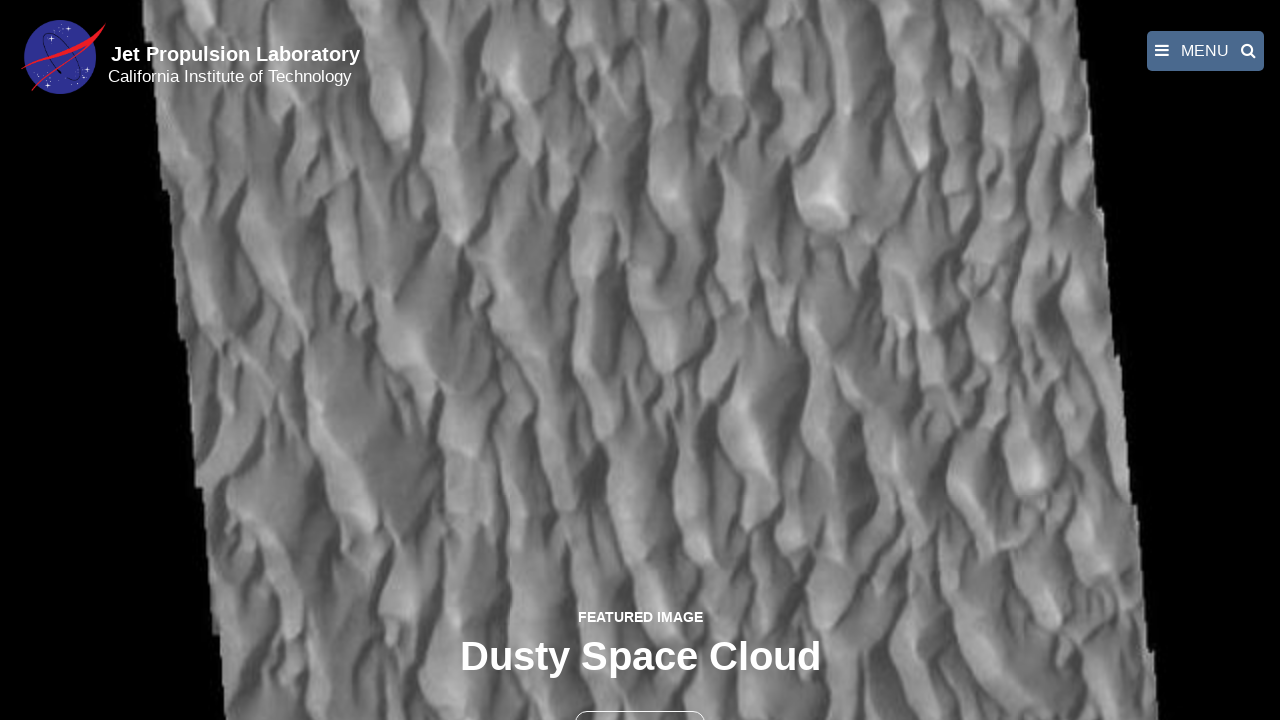

Navigated to JPL Space images page
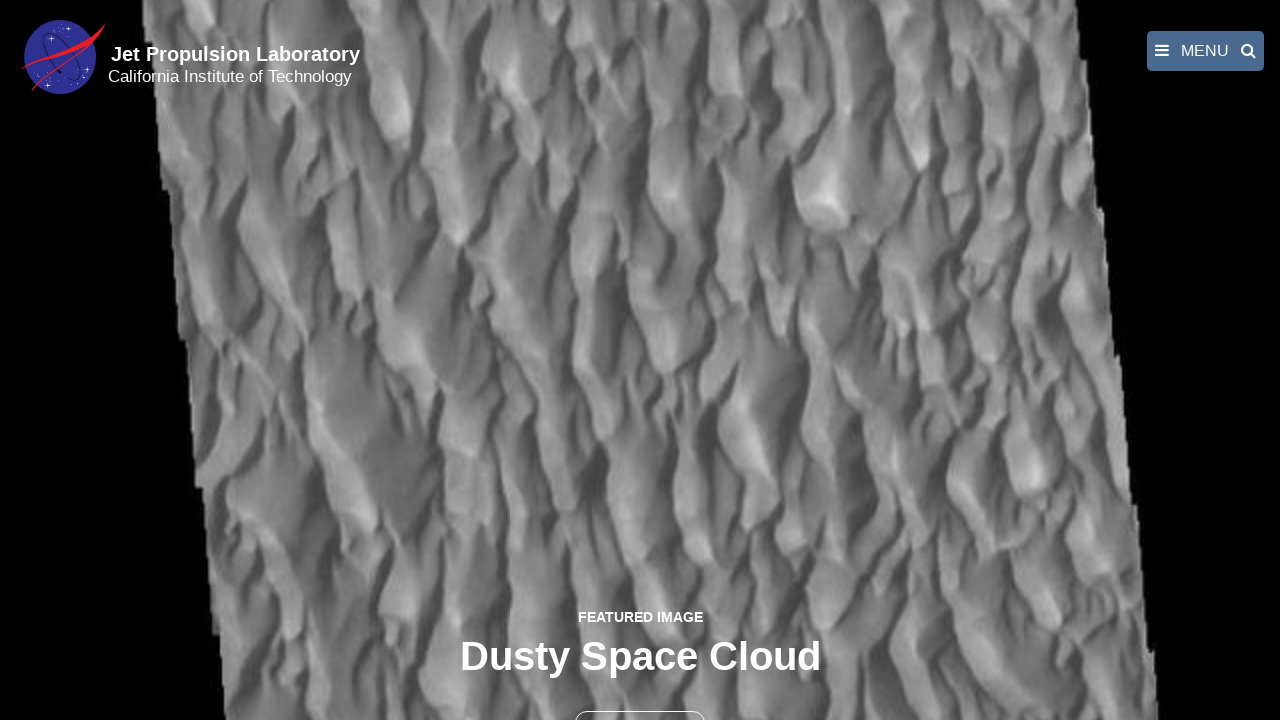

Clicked button to view full featured Mars image at (640, 699) on button.btn.btn-outline-light
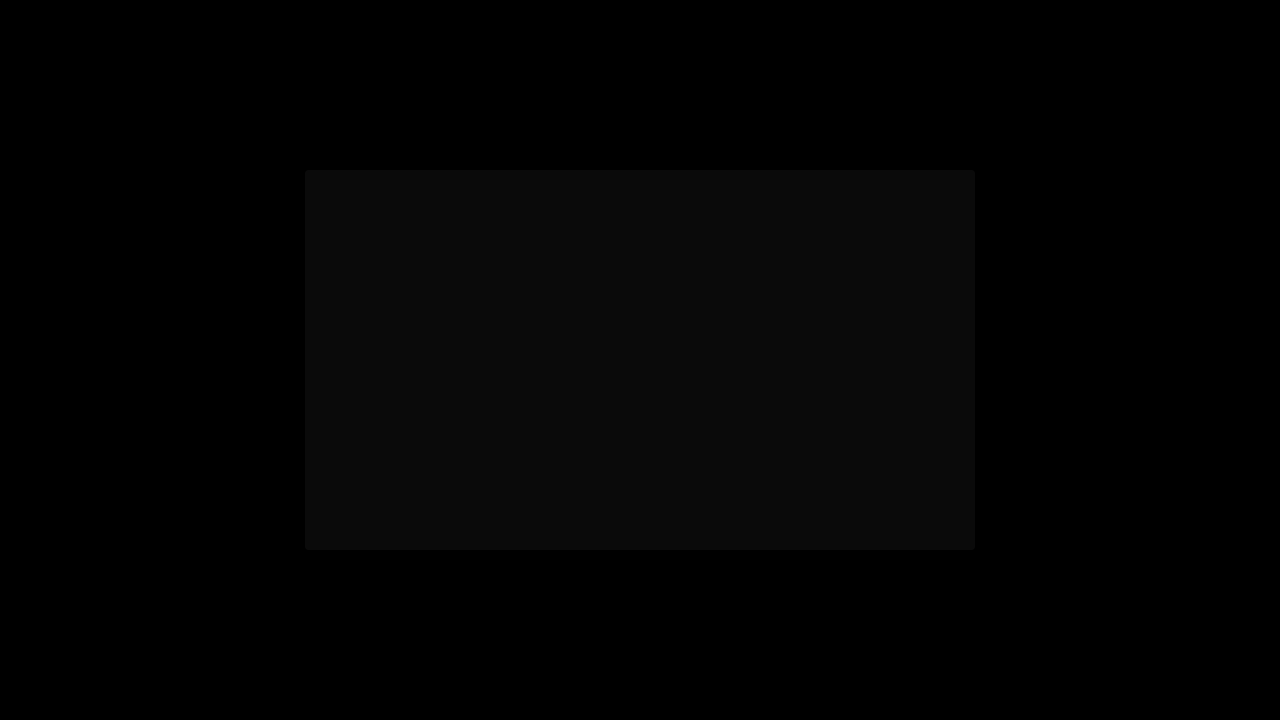

Featured Mars image lightbox/modal loaded successfully
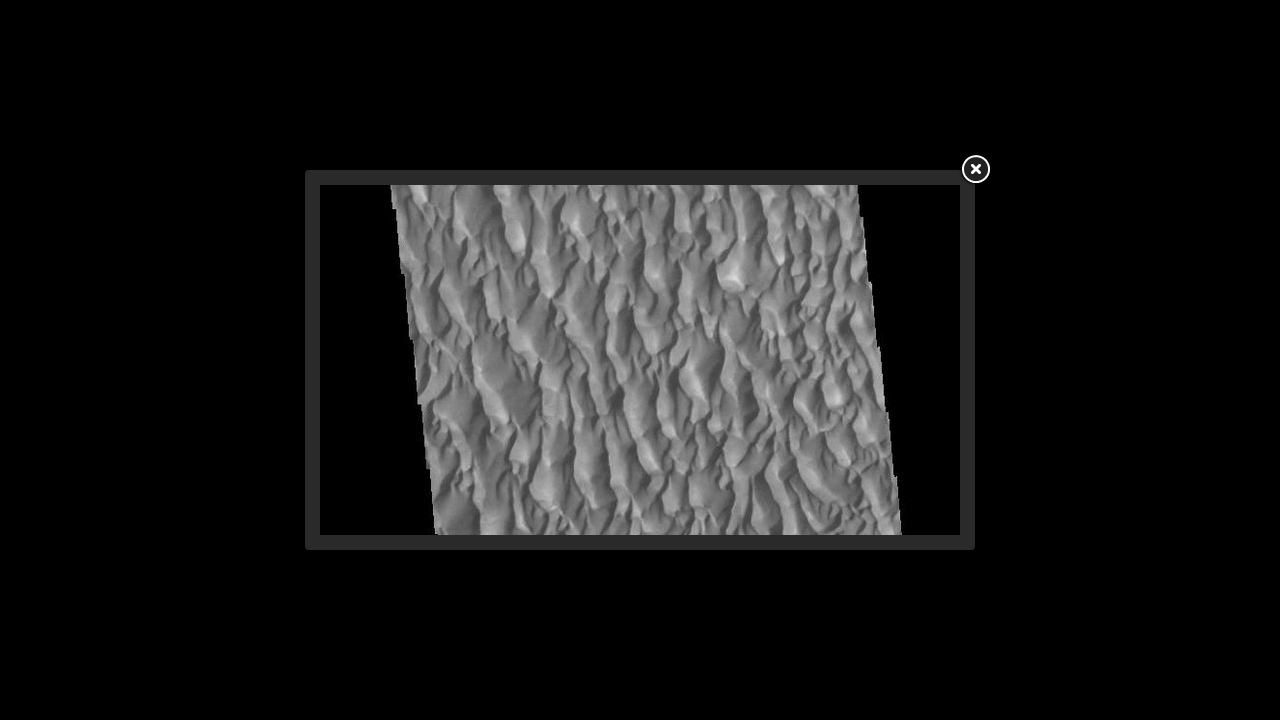

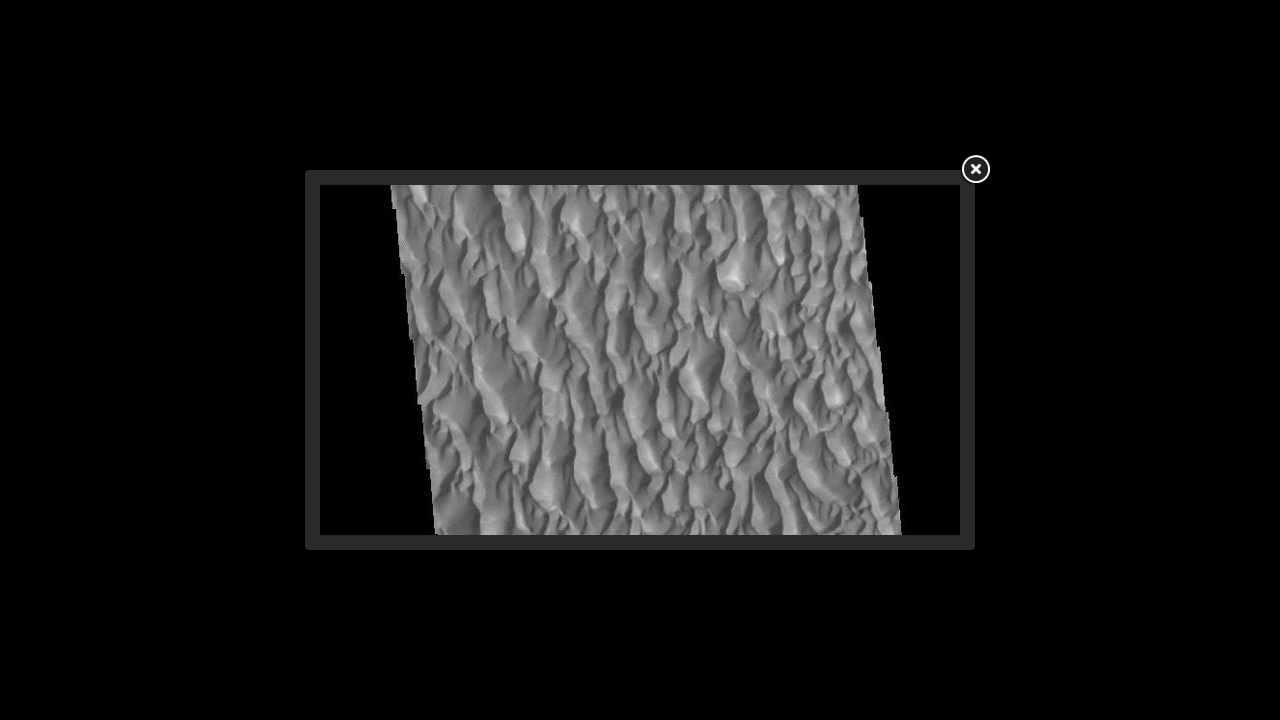